Tests opening a popup window by scrolling to a link and clicking it to open a child browser window

Starting URL: http://omayo.blogspot.com/

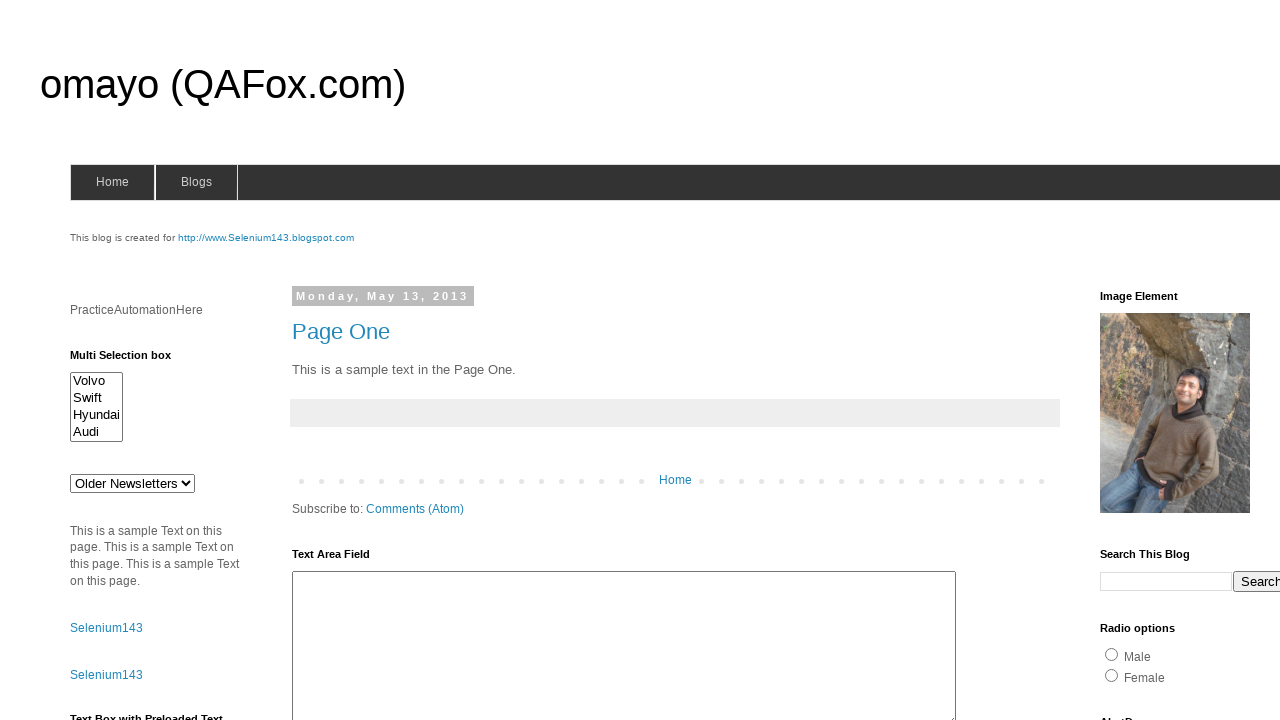

Located the 'open a popup window' link
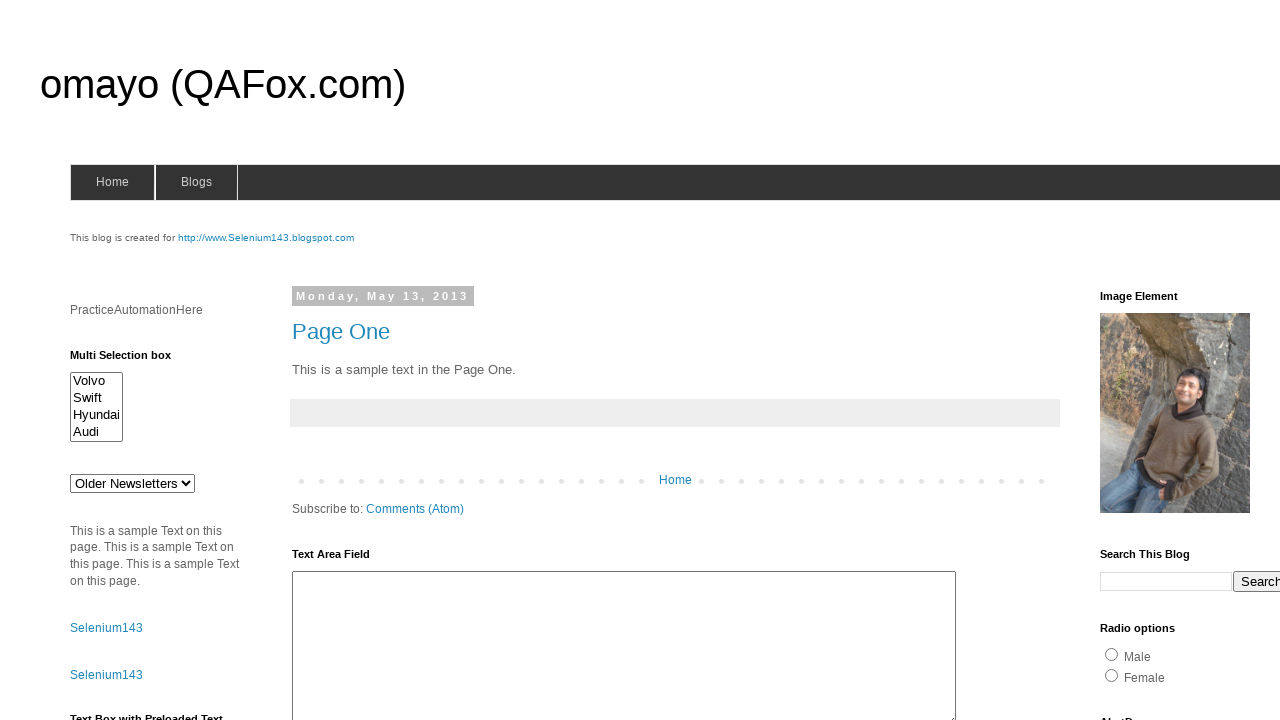

Scrolled popup window link into view
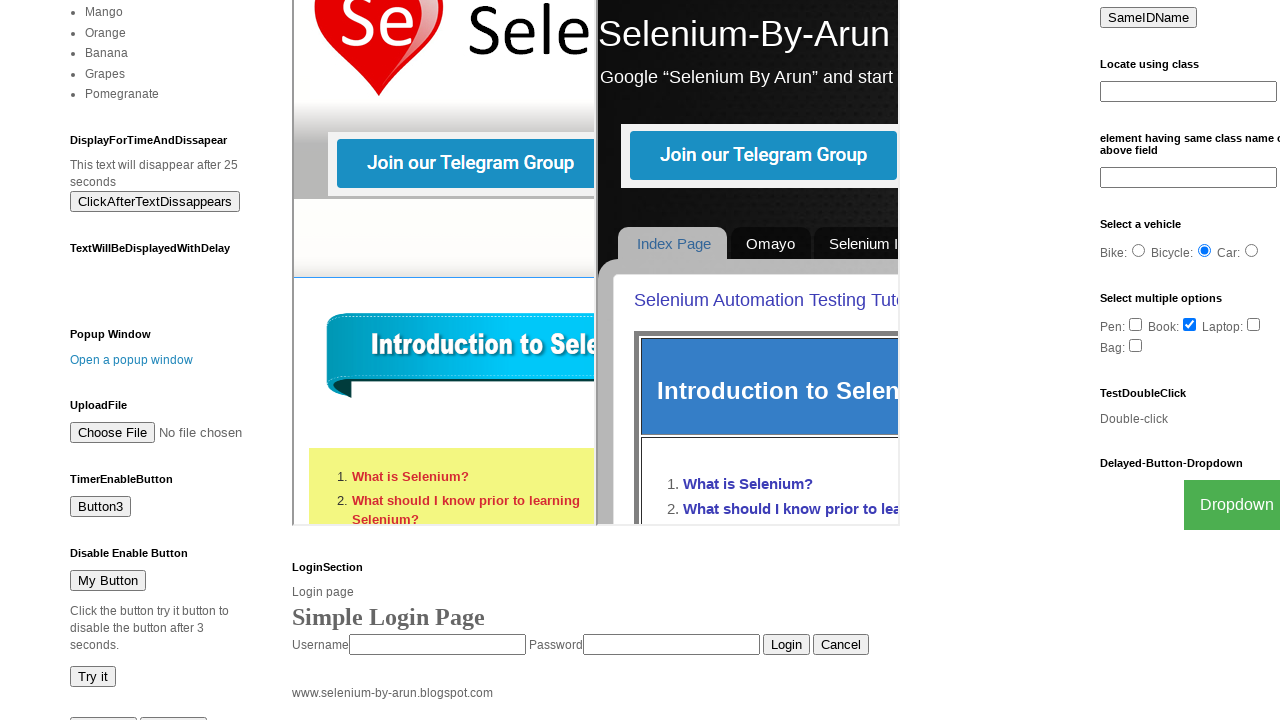

Clicked the popup window link at (132, 360) on text=open a popup window
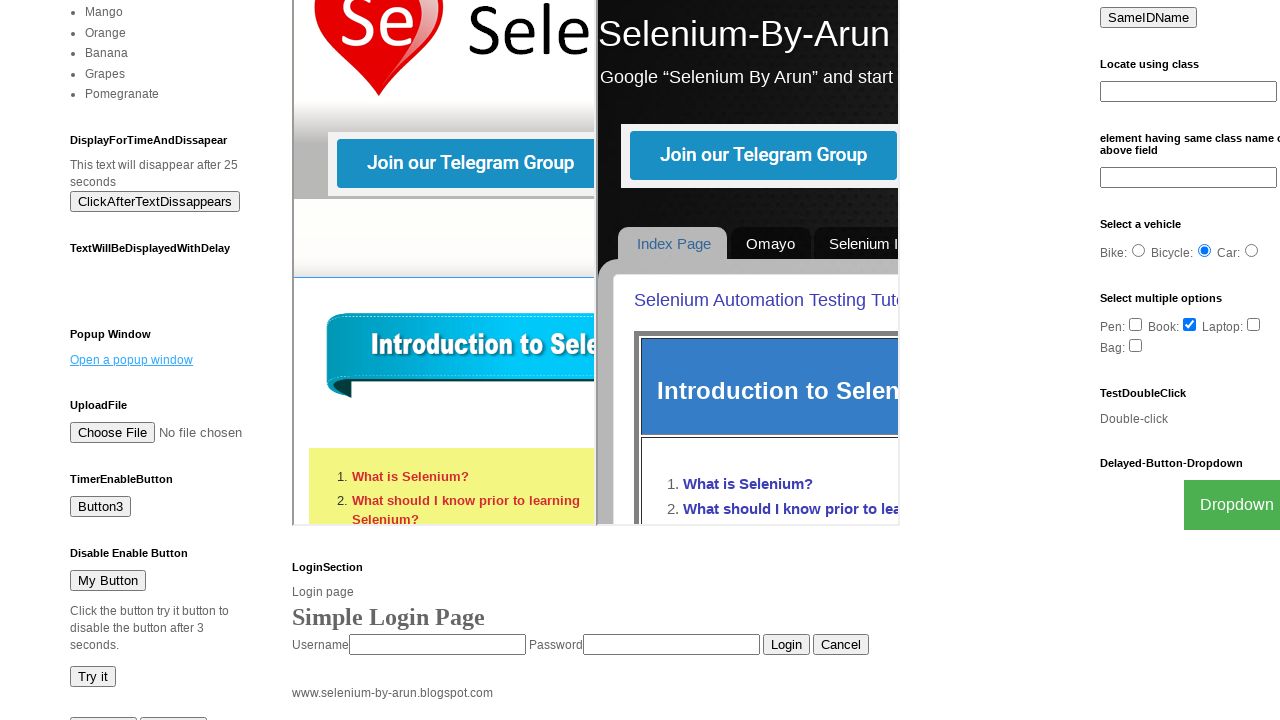

Waited for popup window to open
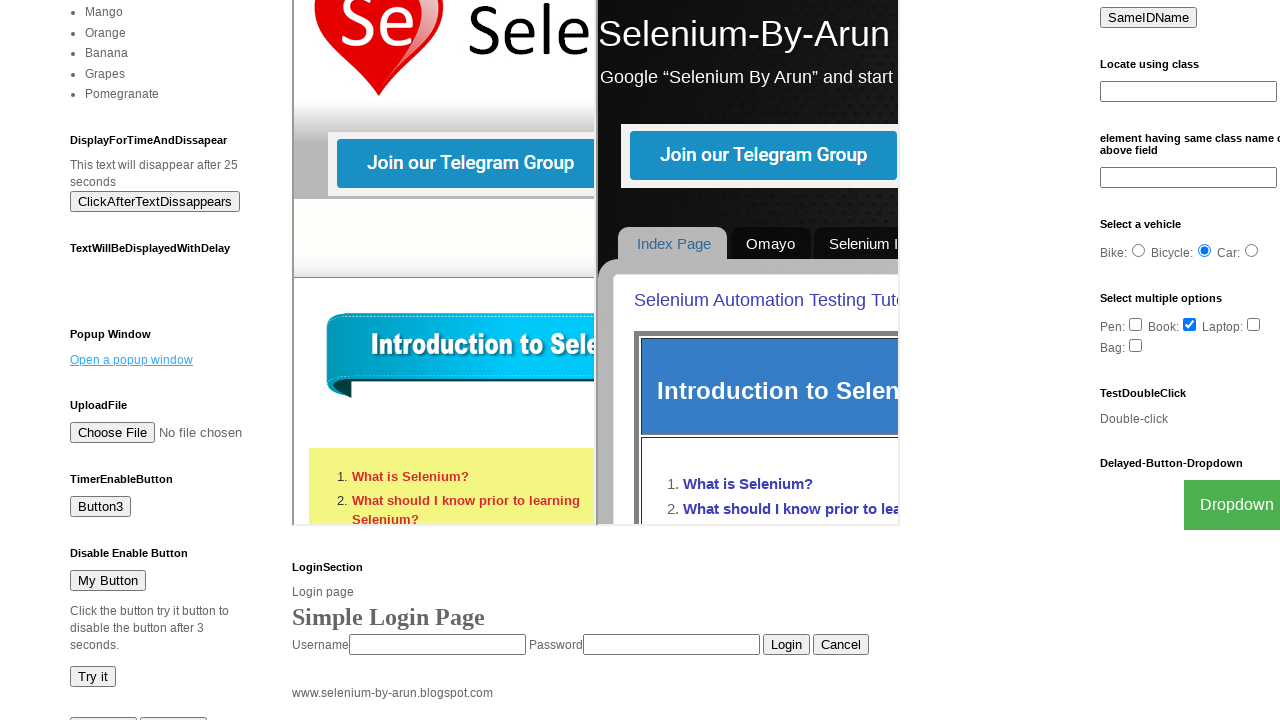

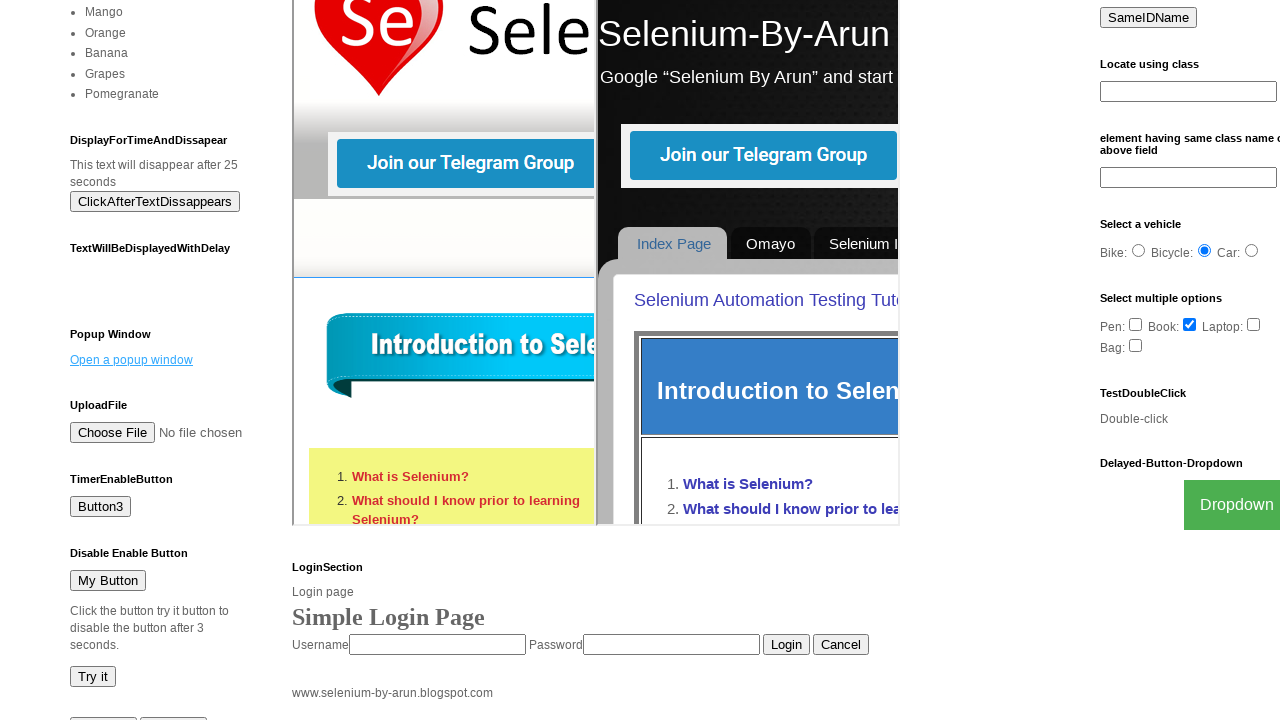